Tests adding an item to the shopping cart and verifying the cart count increases

Starting URL: https://domod.ba/shop/proizvod/philips-lumea-bri977-00-glatkoljeto/ST6928

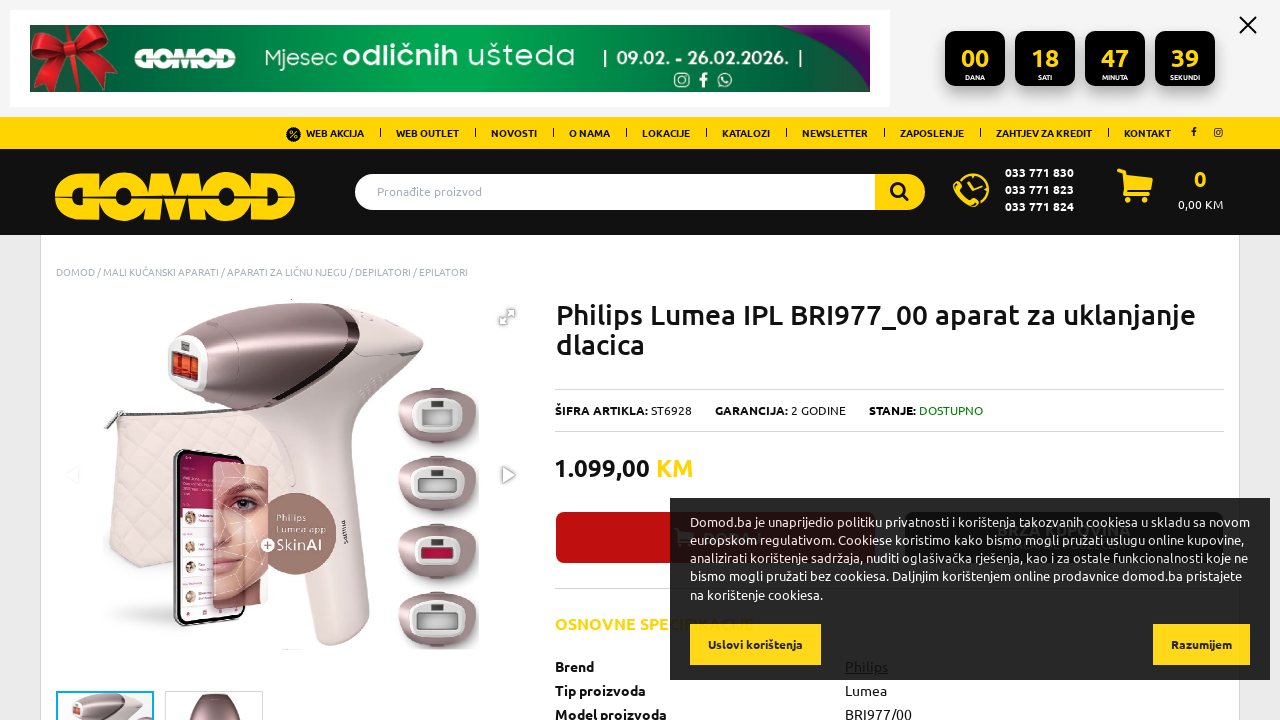

Clicked 'Add to Cart' button for Philips Lumea Bri977-00 at (715, 360) on .red-btn.add-to-cart
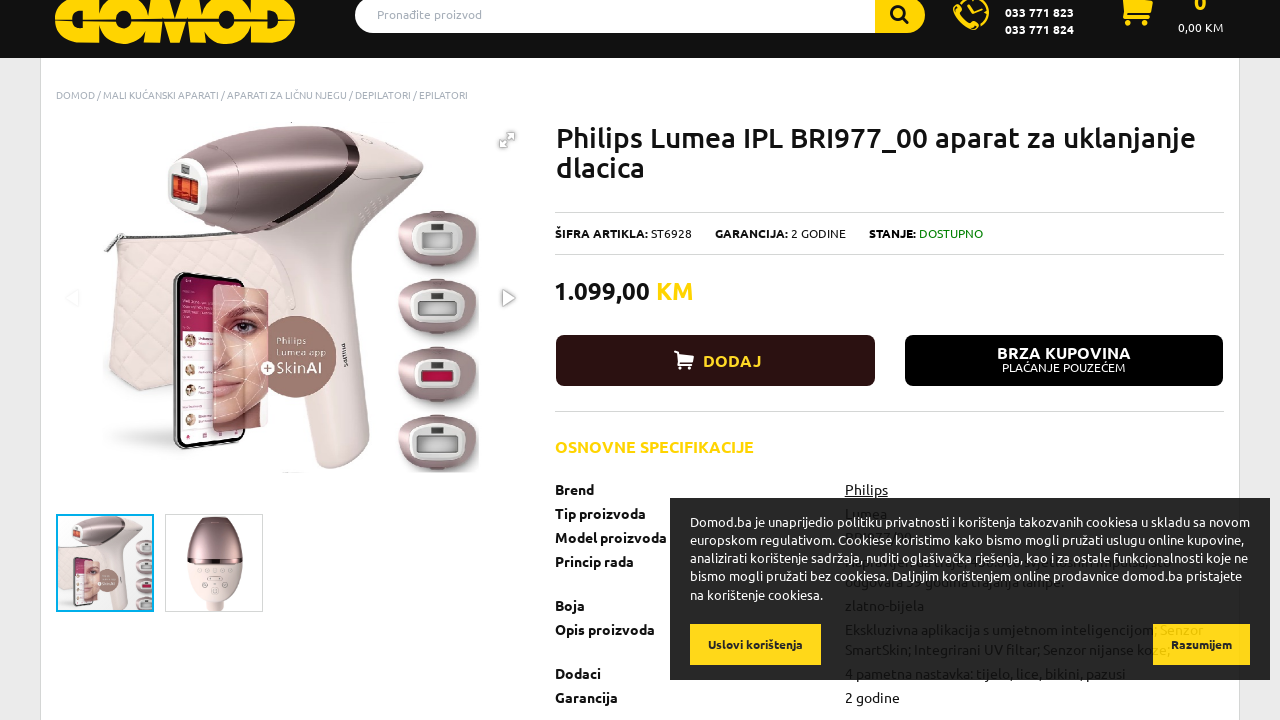

Cart count element appeared, verifying item was added to cart
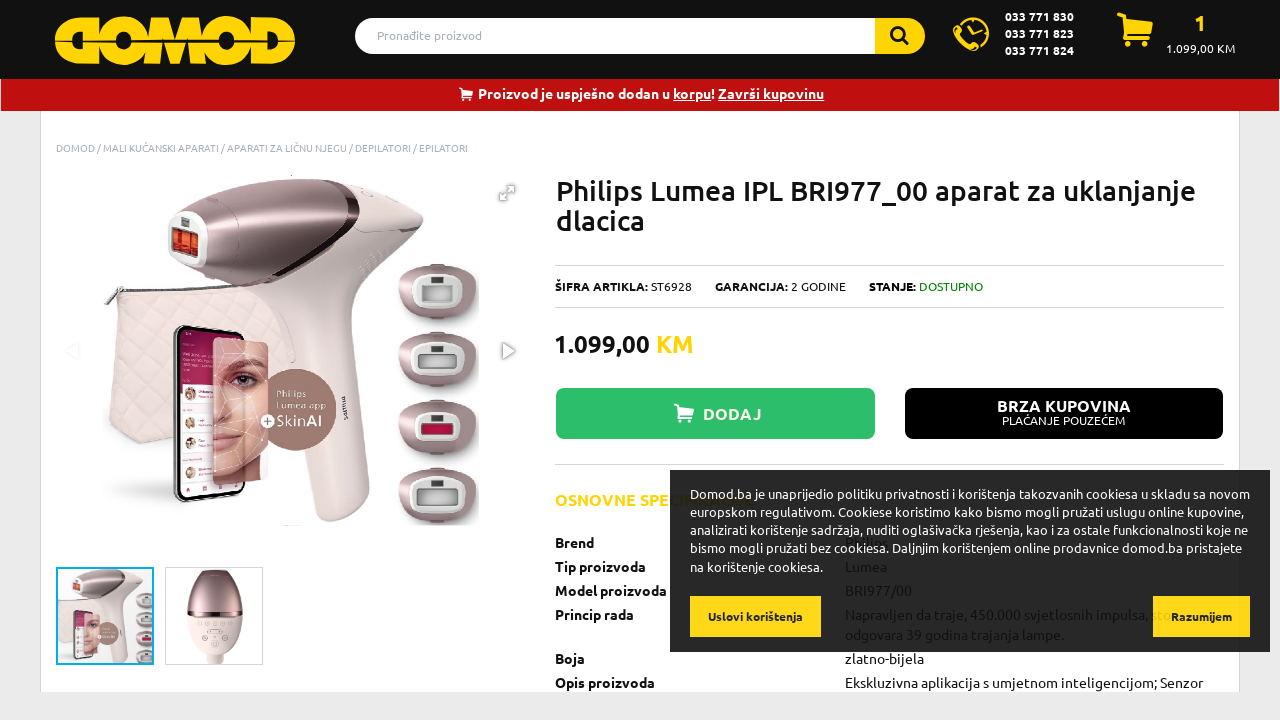

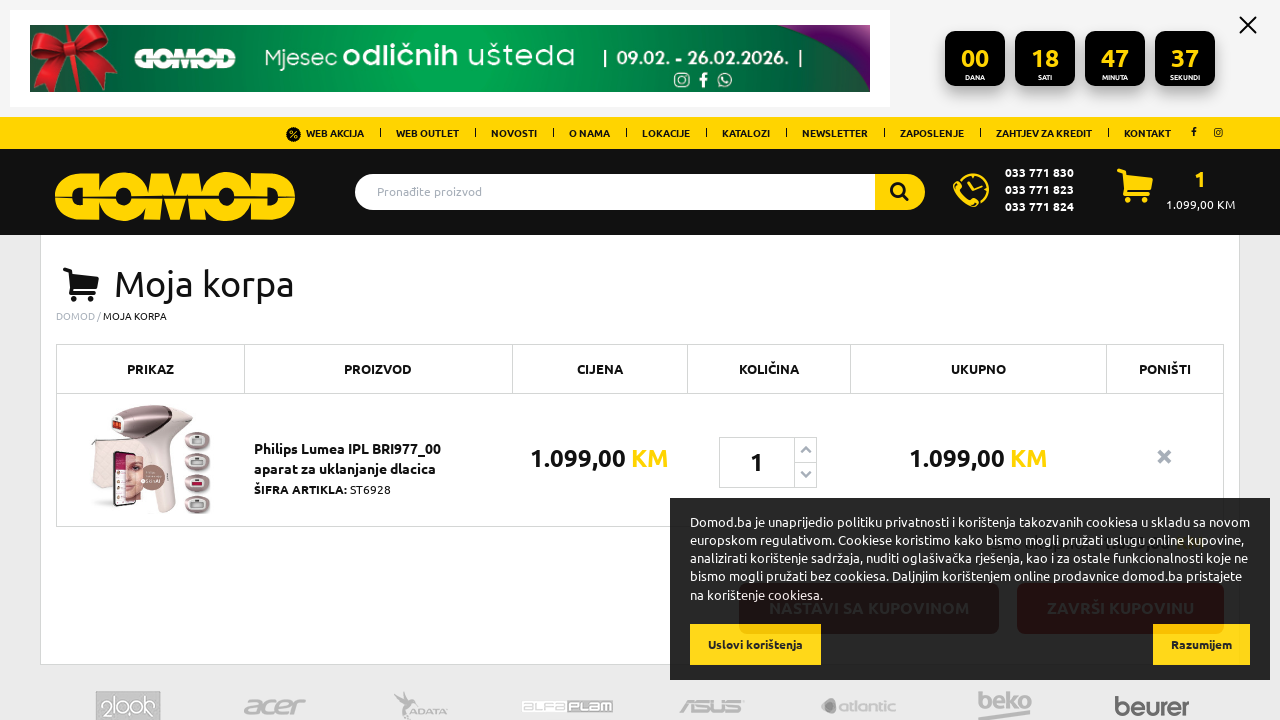